Opens the SpiceJet airline website and verifies the page loads successfully

Starting URL: https://www.spicejet.com/

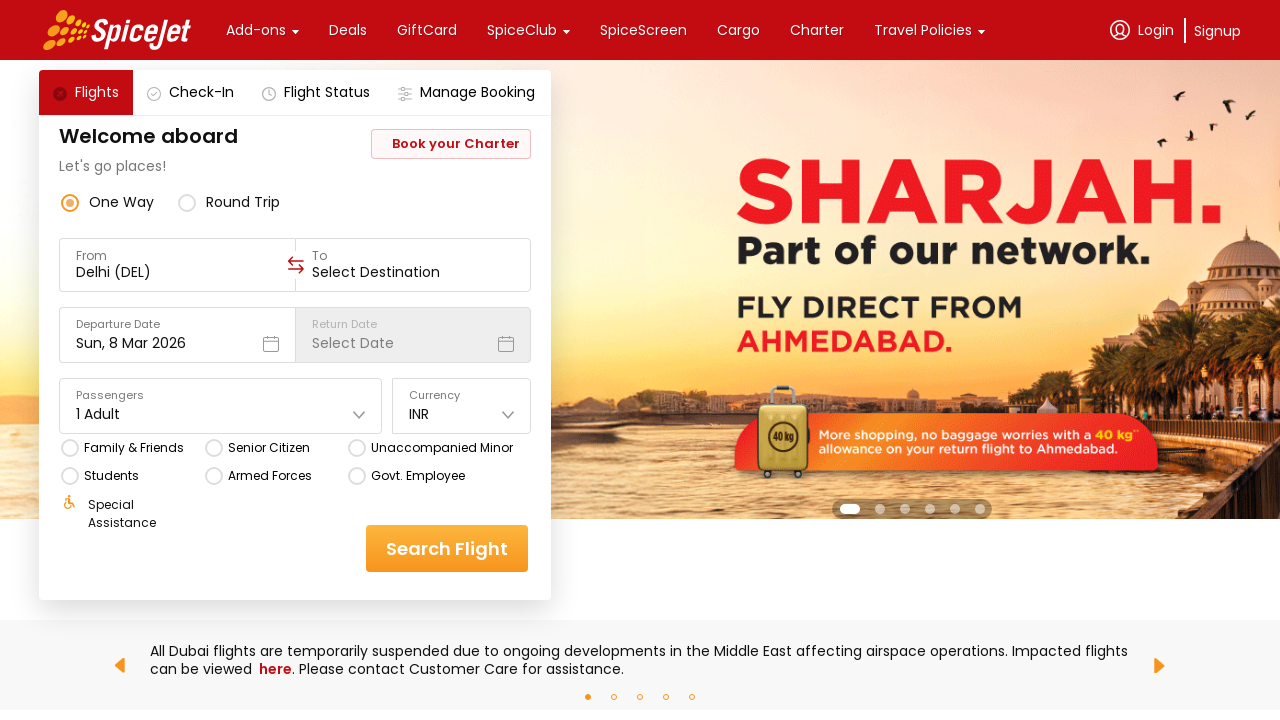

Page DOM content loaded
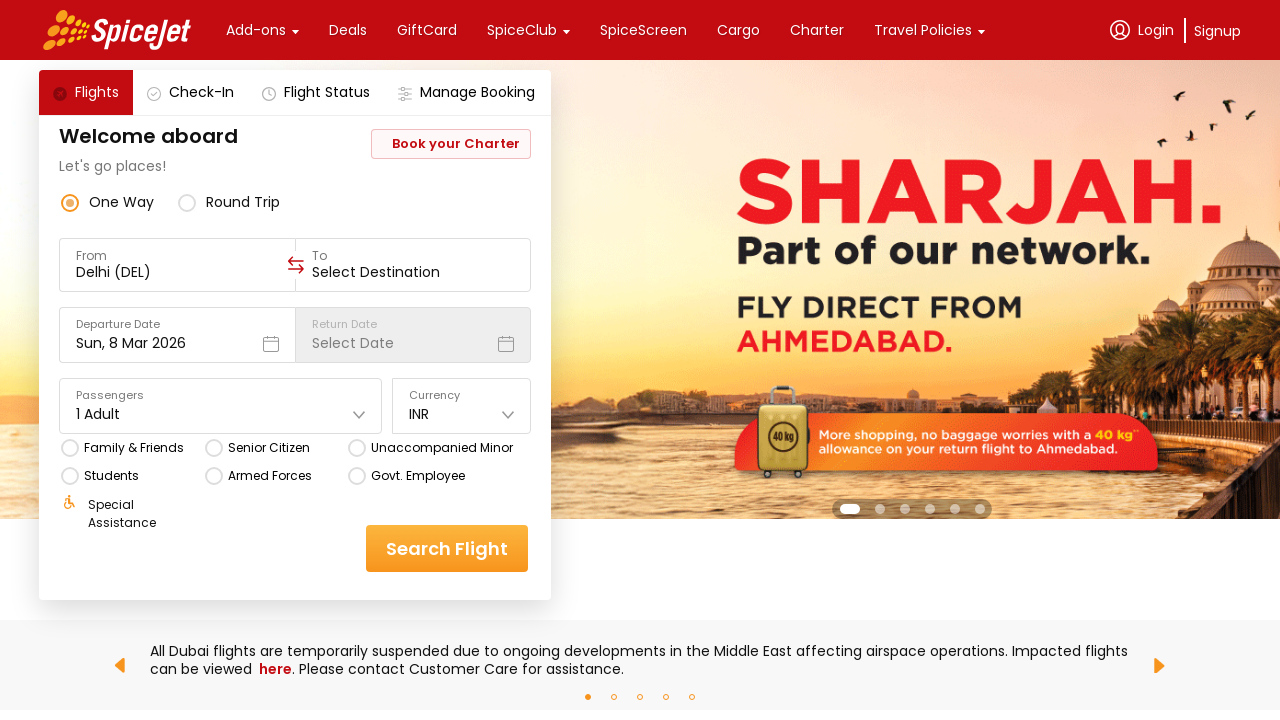

Body element found - SpiceJet website page loaded successfully
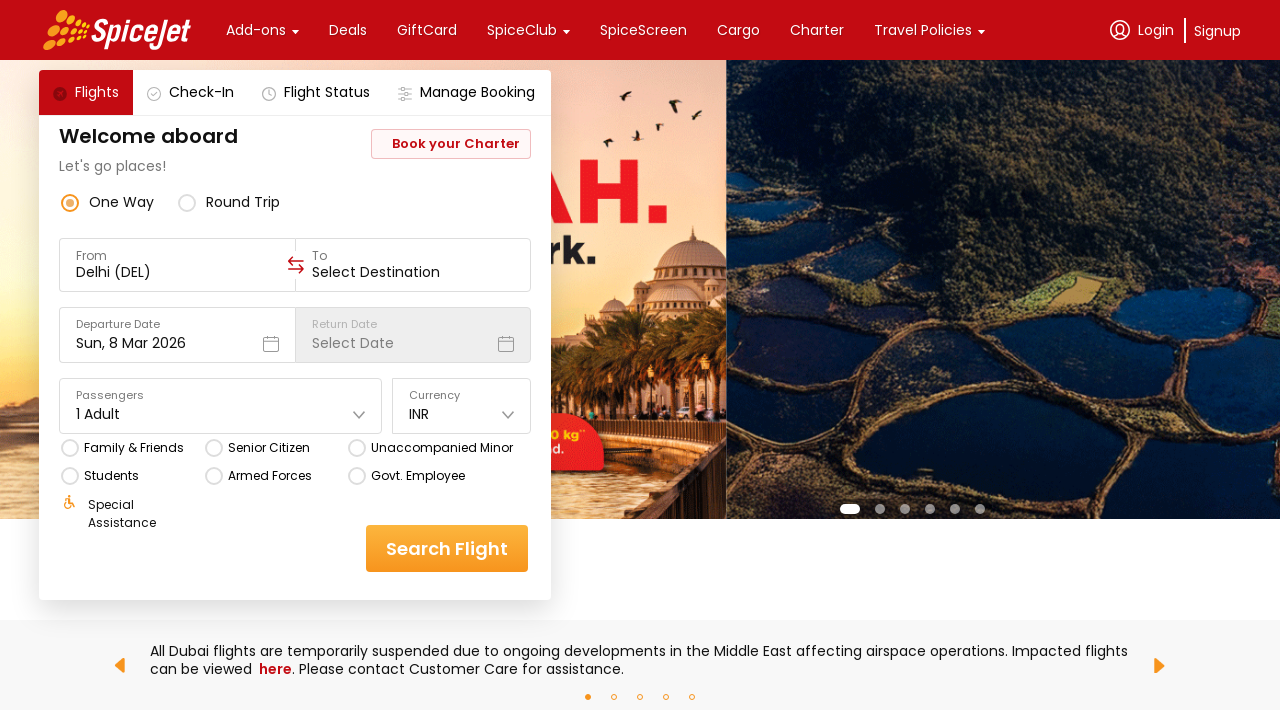

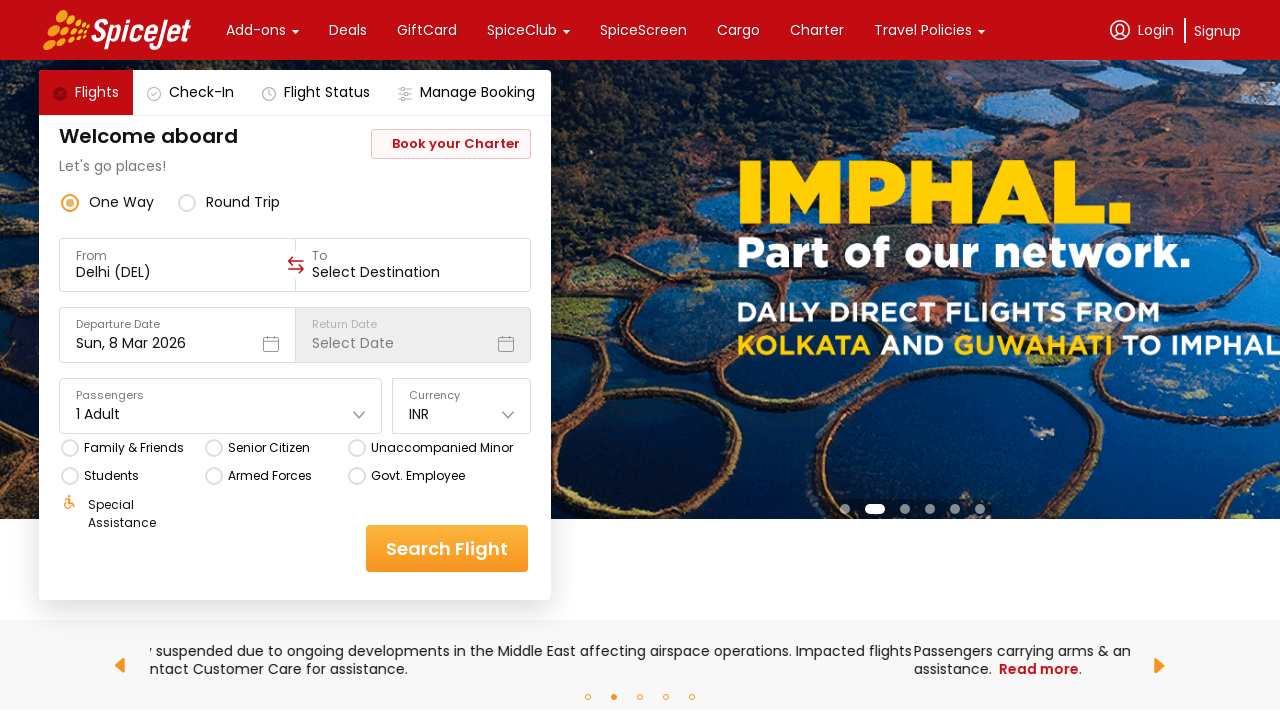